Tests cookie management functionality by retrieving, adding, and deleting cookies on a website

Starting URL: https://techproeducation.com

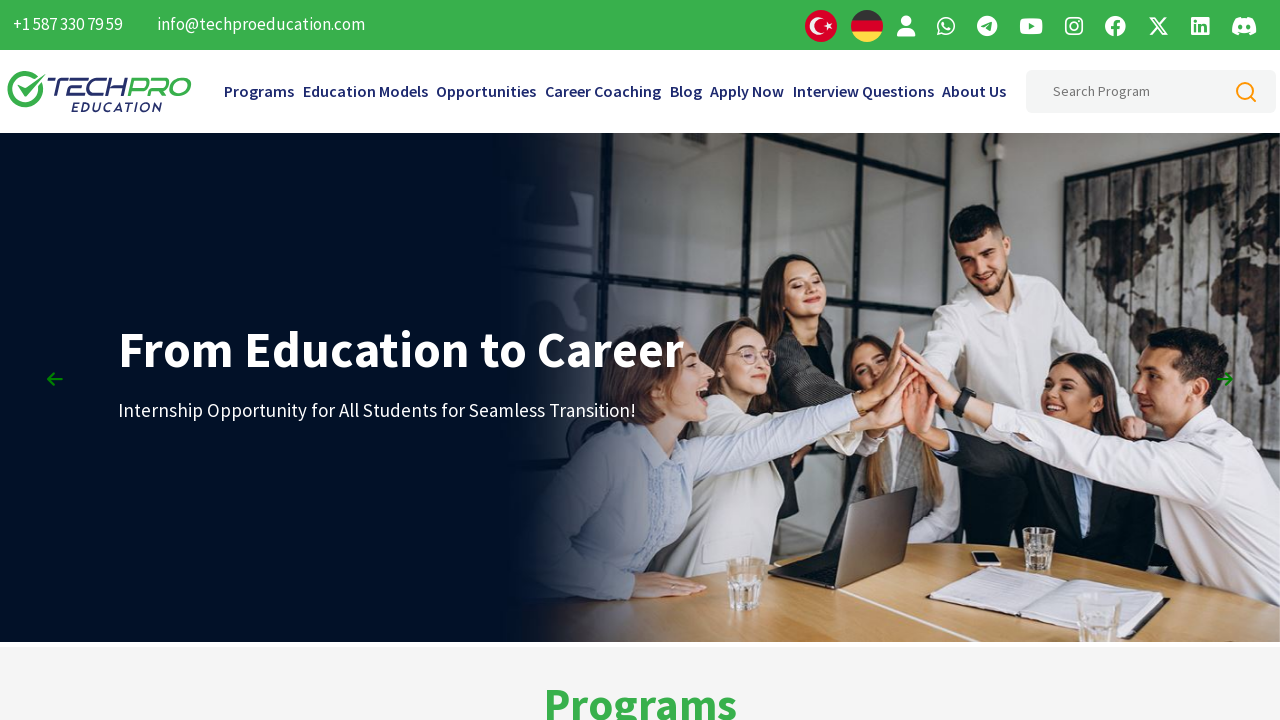

Waited for page to fully load (networkidle state)
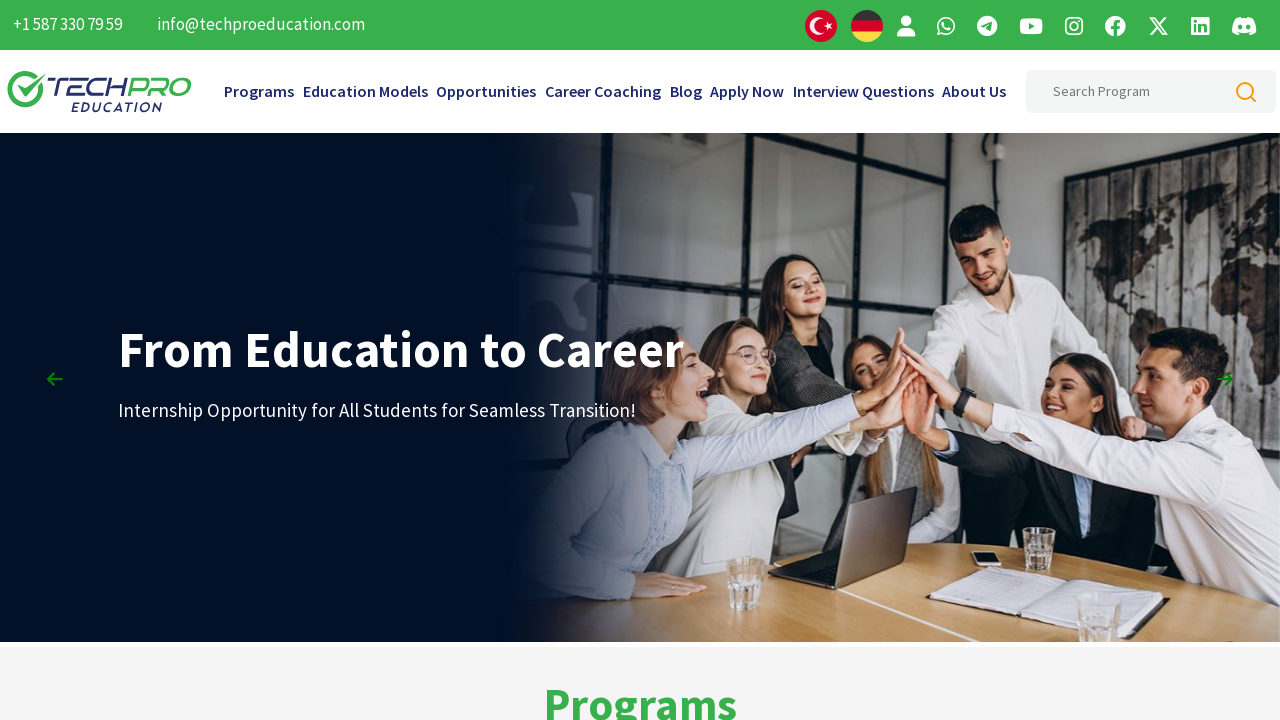

Retrieved initial cookies: 2 cookies found
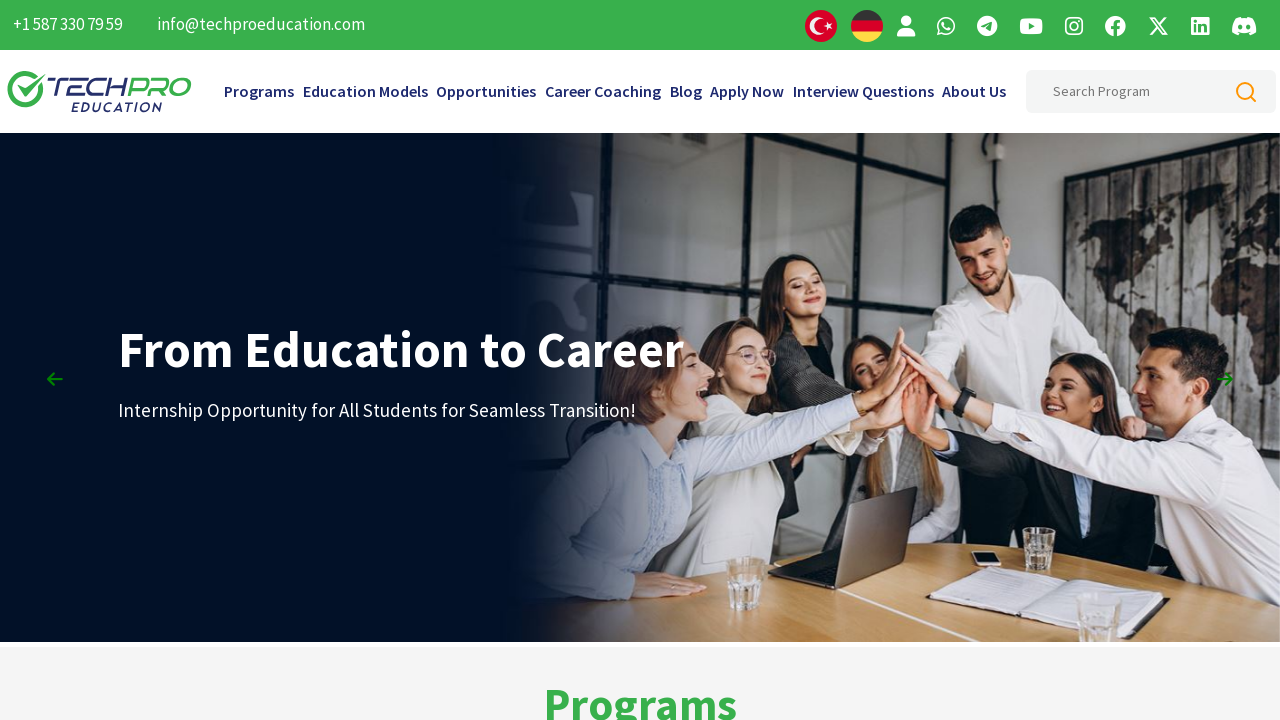

Added new cookie 'myCookie' with value '12345'
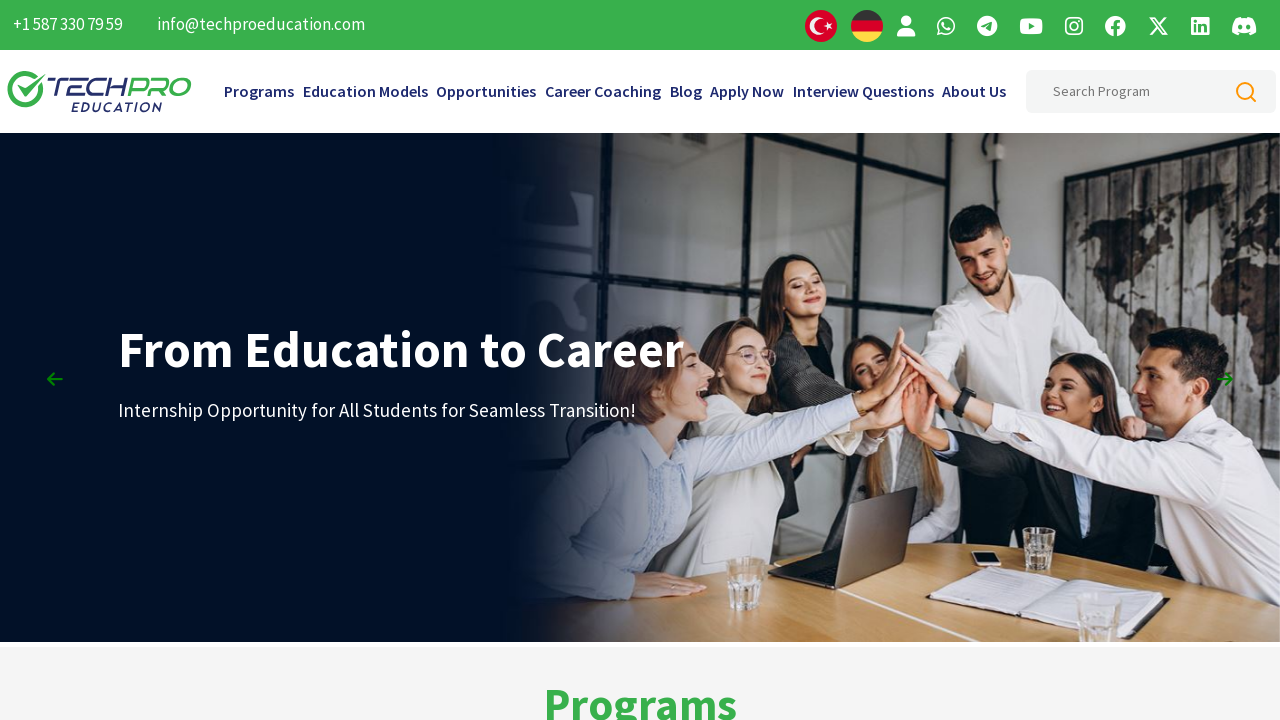

Retrieved cookies after addition: 3 cookies found
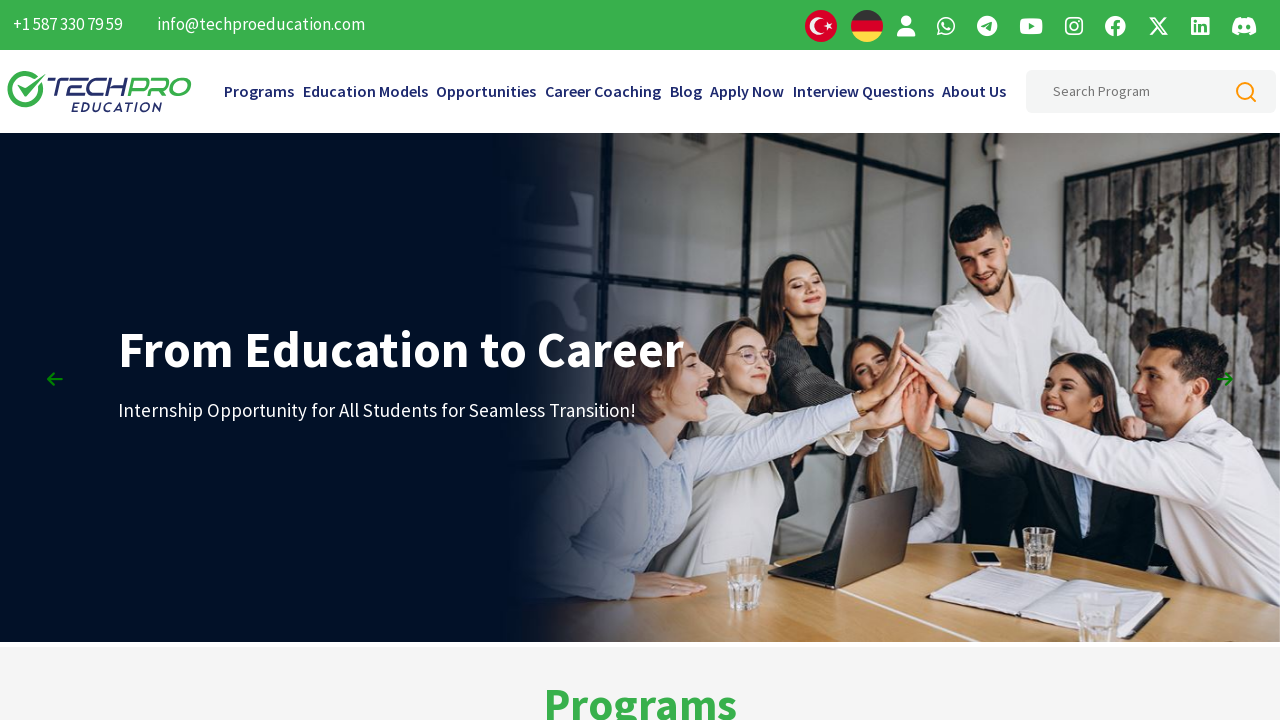

Deleted specific cookie 'myCookie'
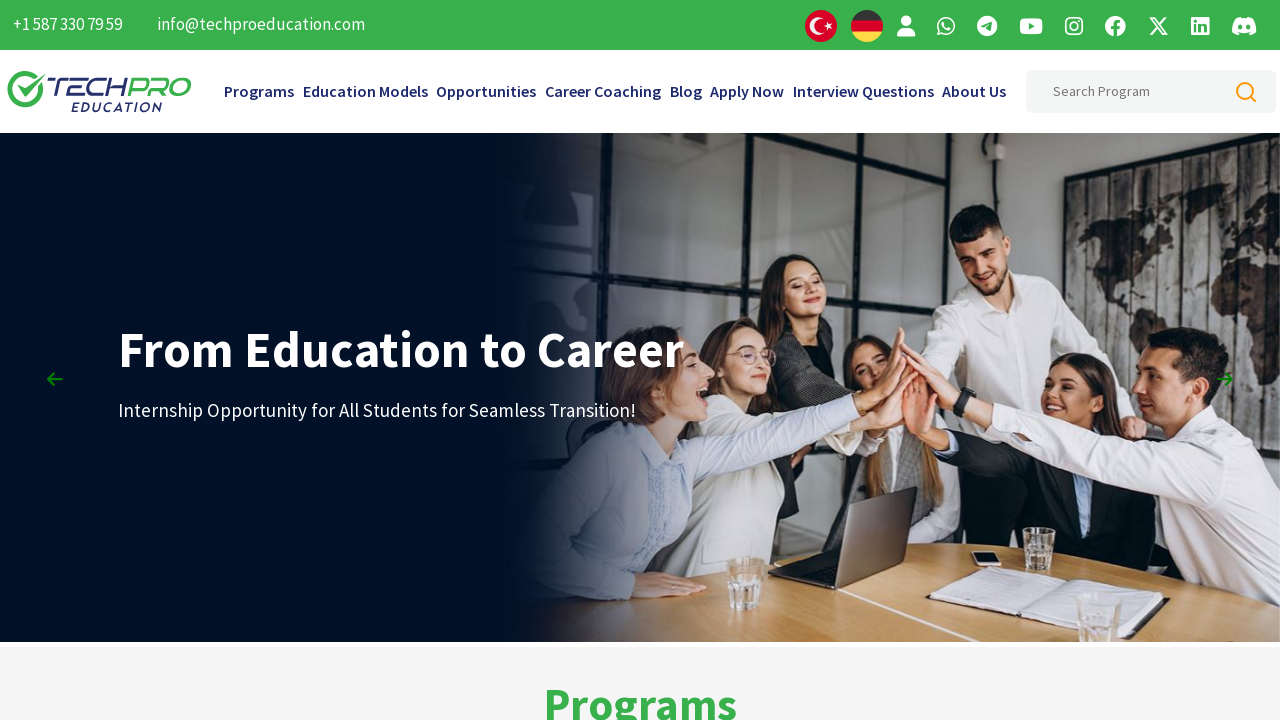

Cleared all remaining cookies
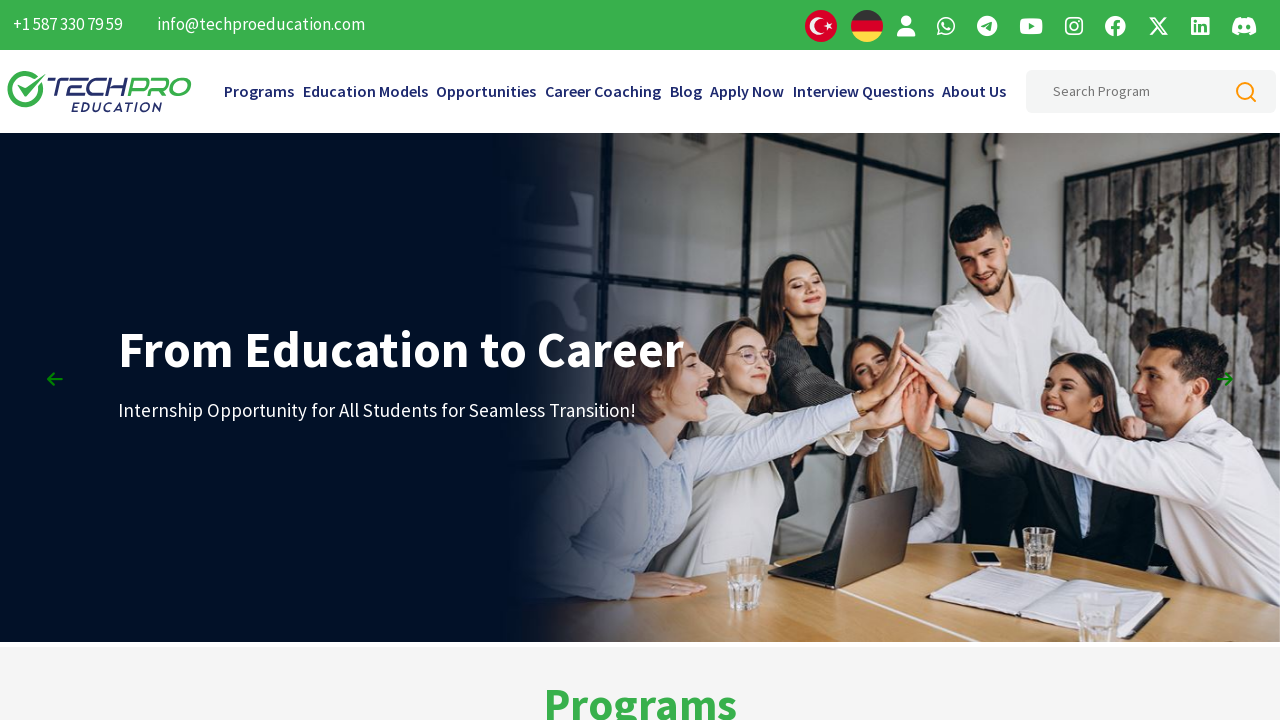

Verified cookie deletion: 0 cookies remain
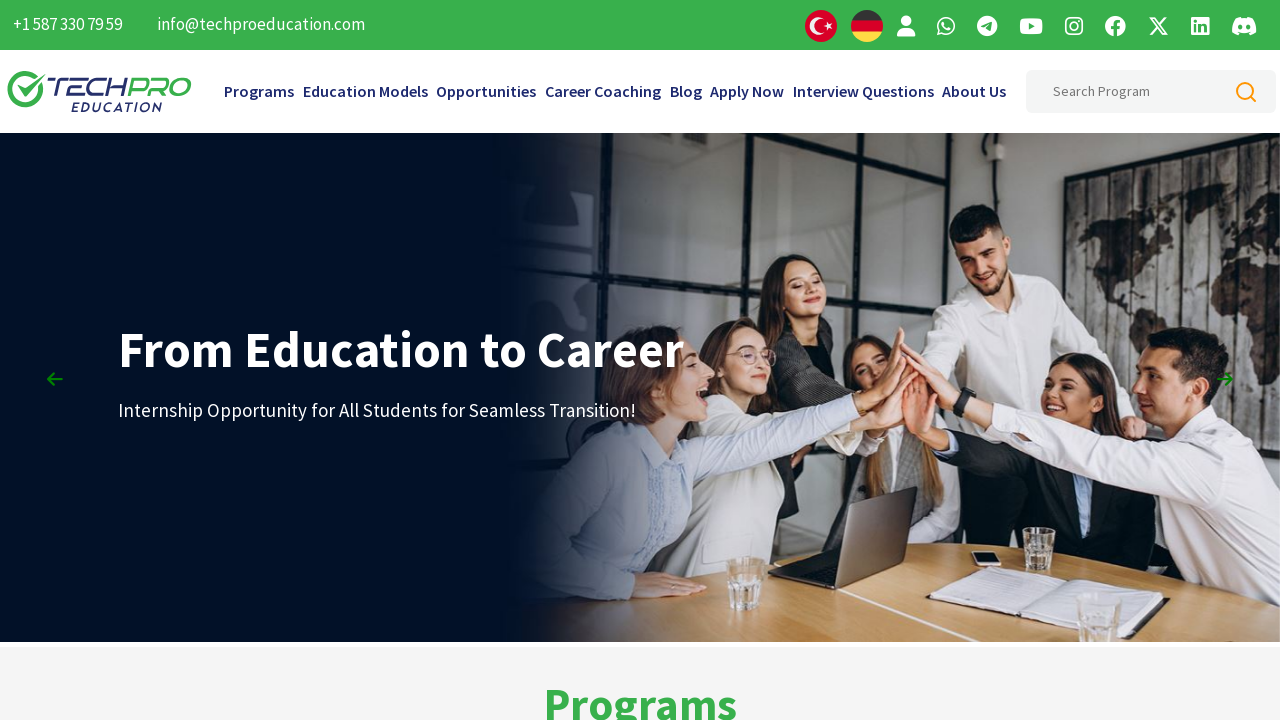

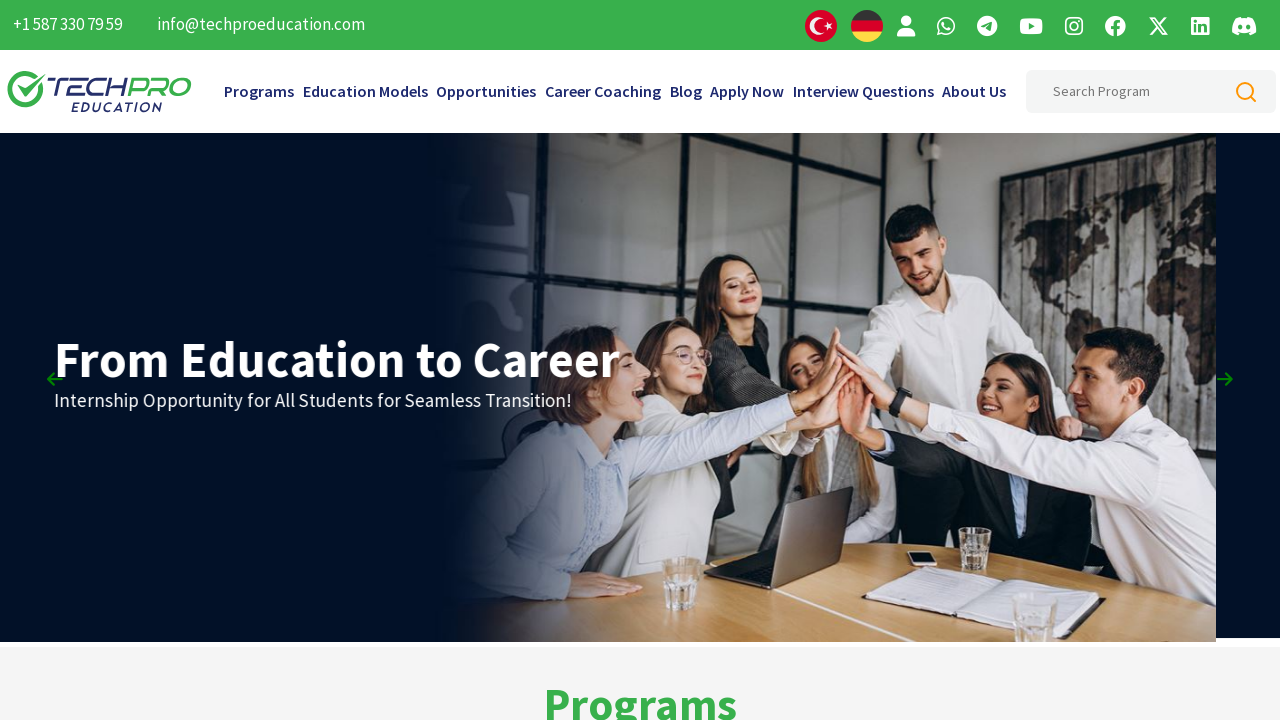